Tests various JavaScript alert interactions including simple alerts, timed alerts, confirm dialogs, and prompt dialogs on a demo page

Starting URL: https://demoqa.com/alerts

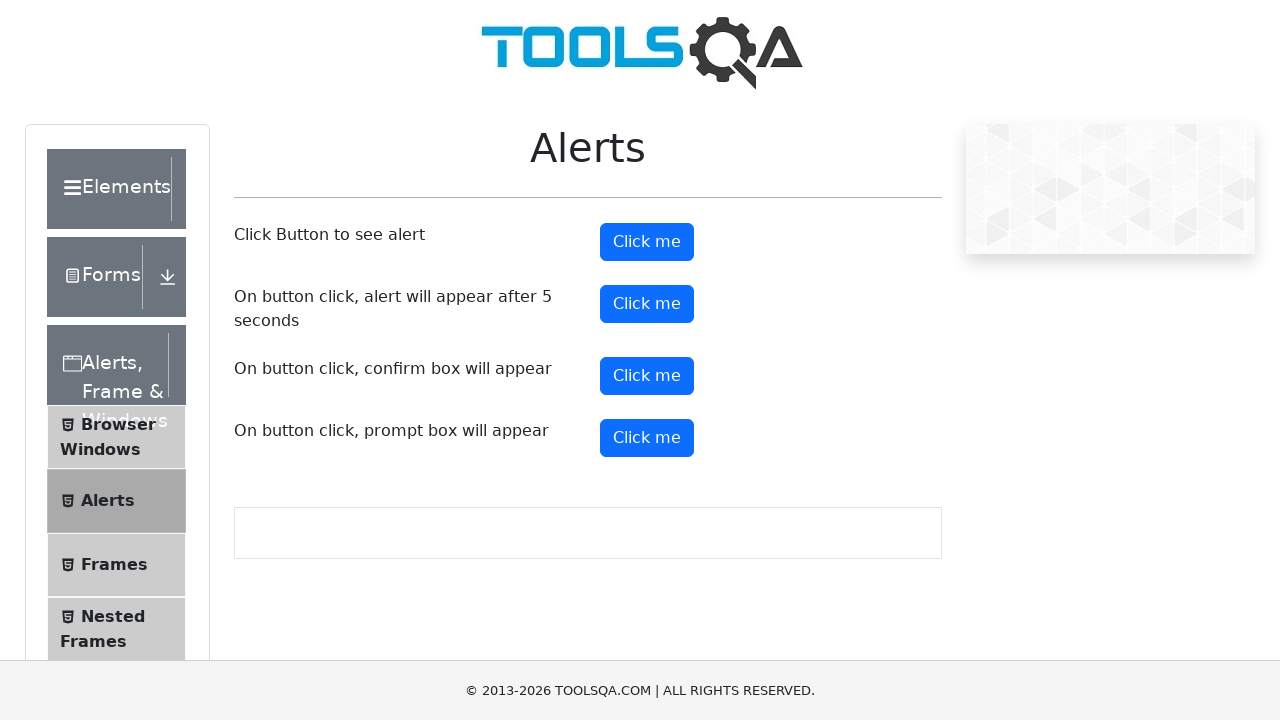

Set up dialog handler to accept all dialogs
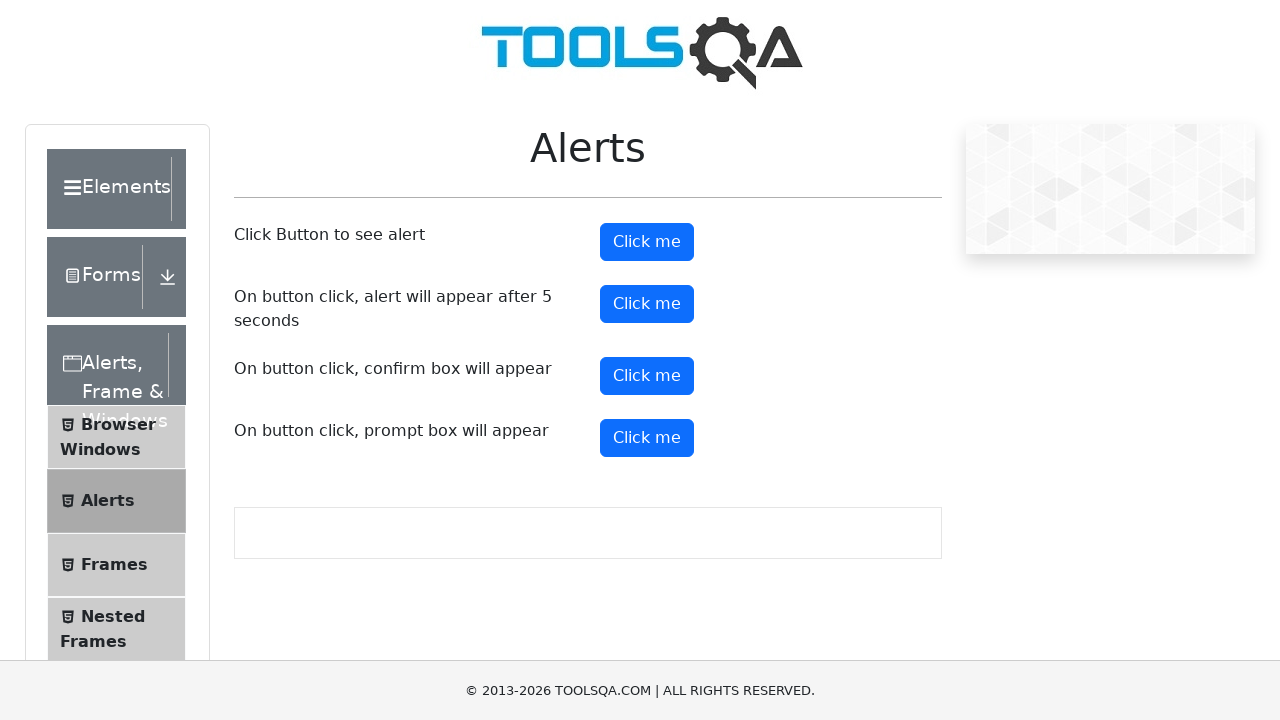

Clicked alert button to trigger simple alert at (647, 242) on #alertButton
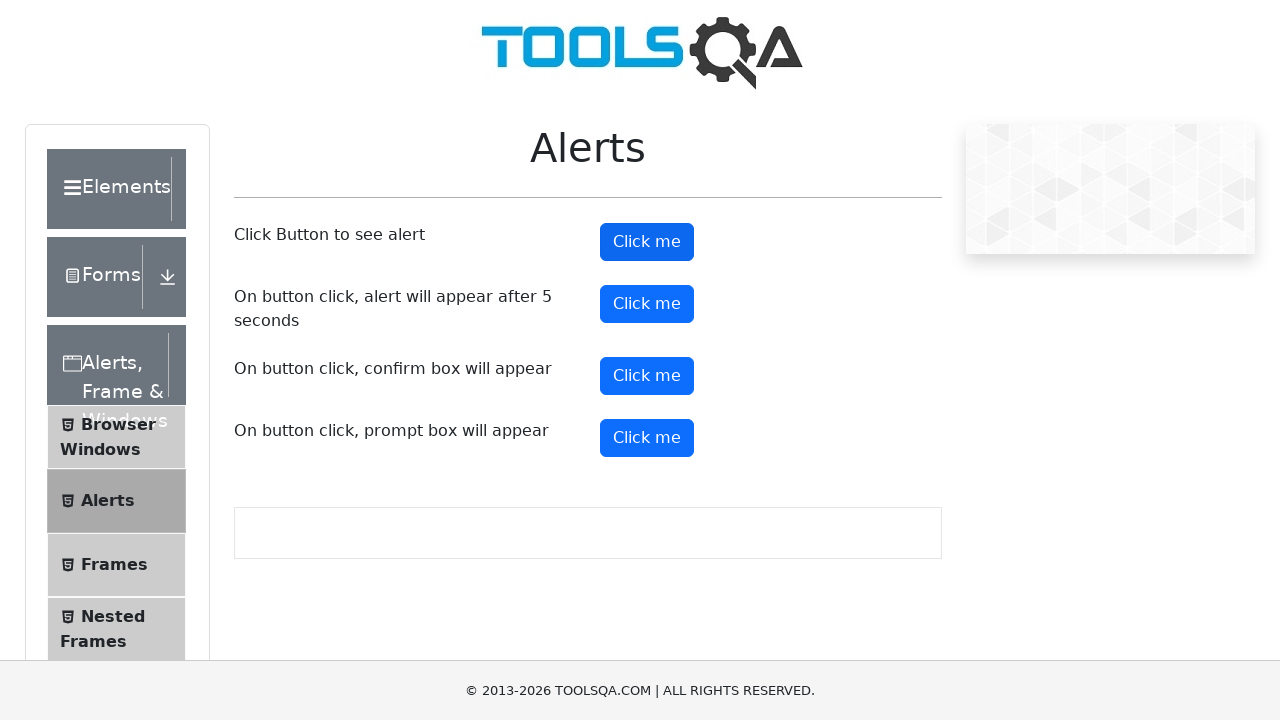

Clicked timed alert button - alert will appear after 5 seconds at (647, 304) on #timerAlertButton
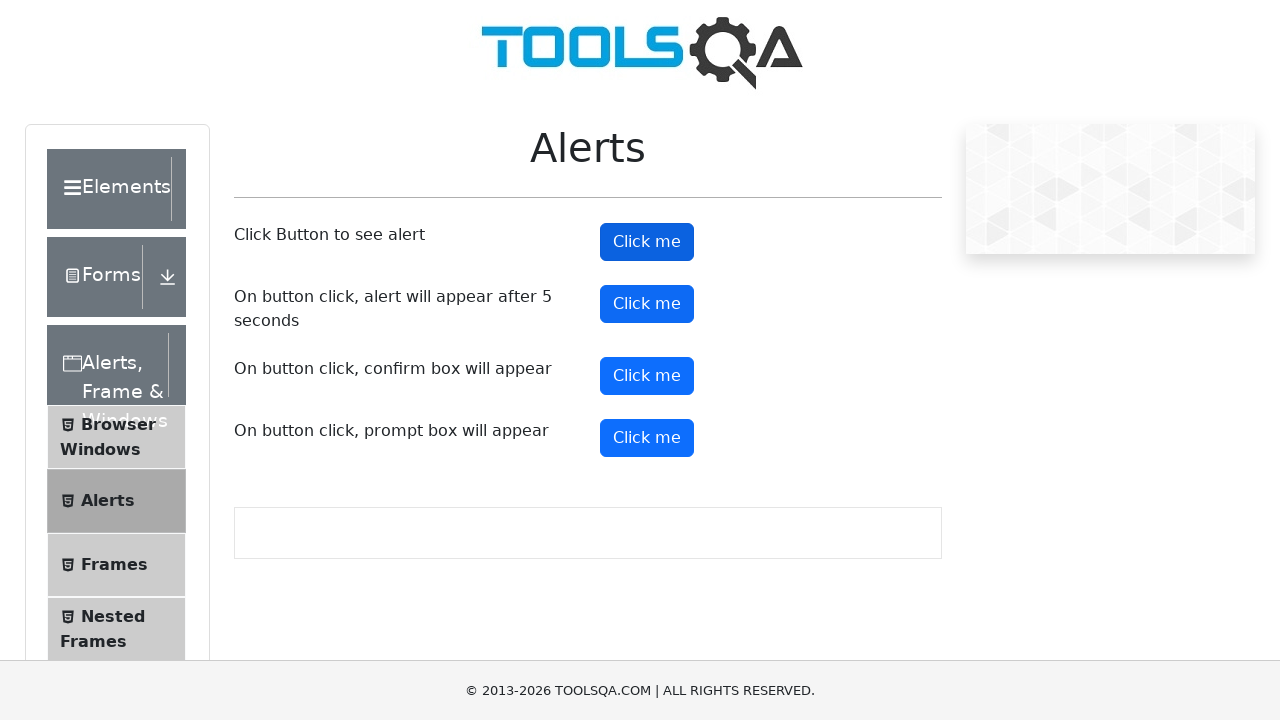

Set up dialog handler to dismiss next dialog
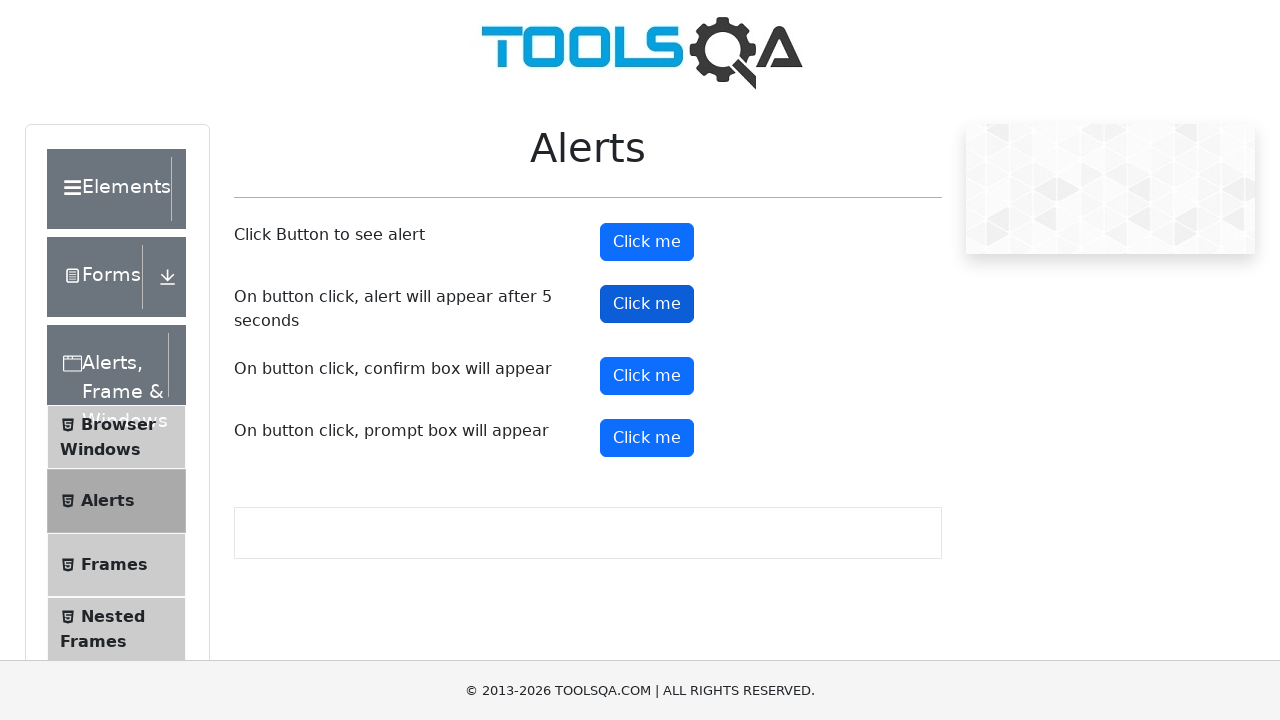

Clicked confirm button and dismissed the confirm dialog at (647, 376) on #confirmButton
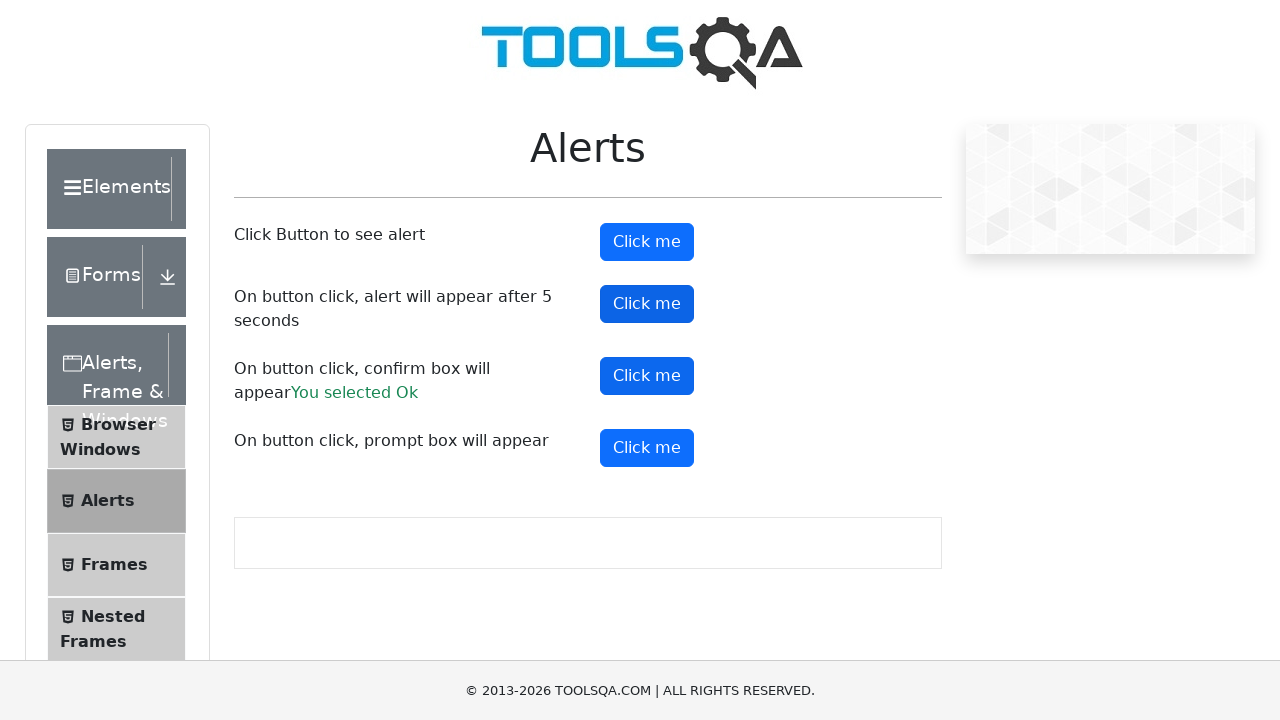

Set up dialog handler to accept next dialog with text '123'
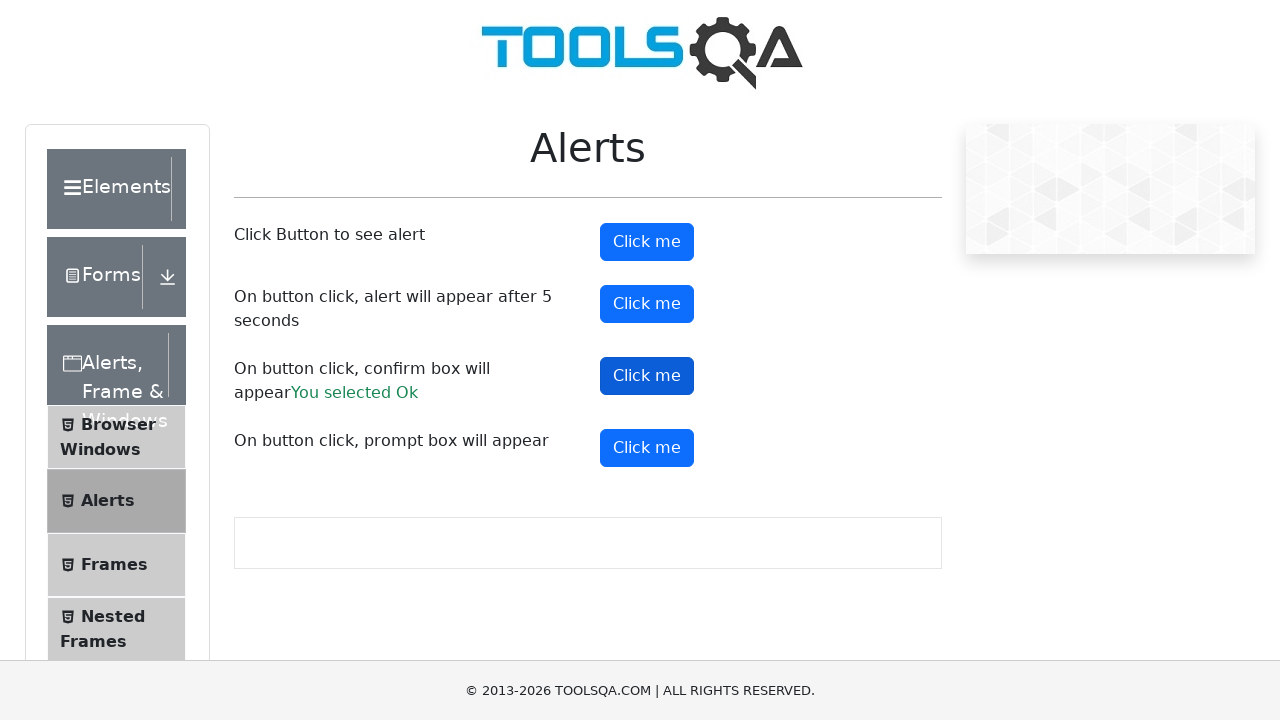

Clicked prompt button and entered '123' in the prompt dialog at (647, 448) on #promtButton
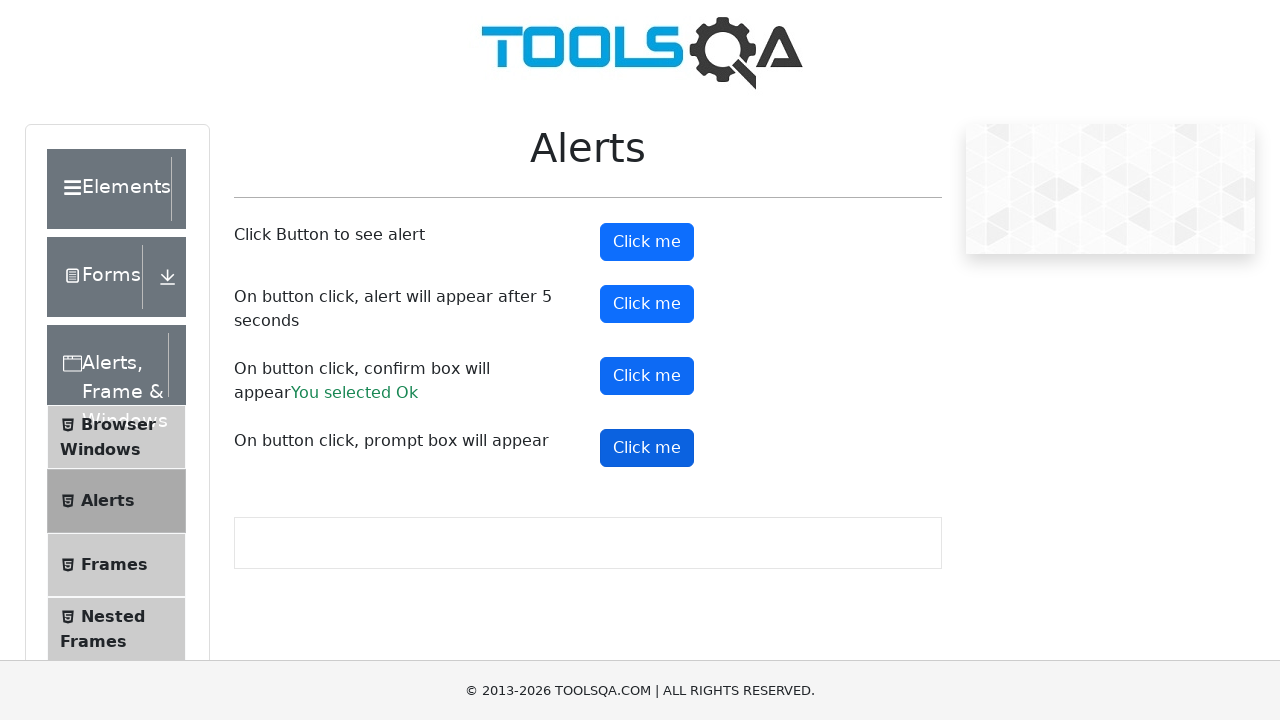

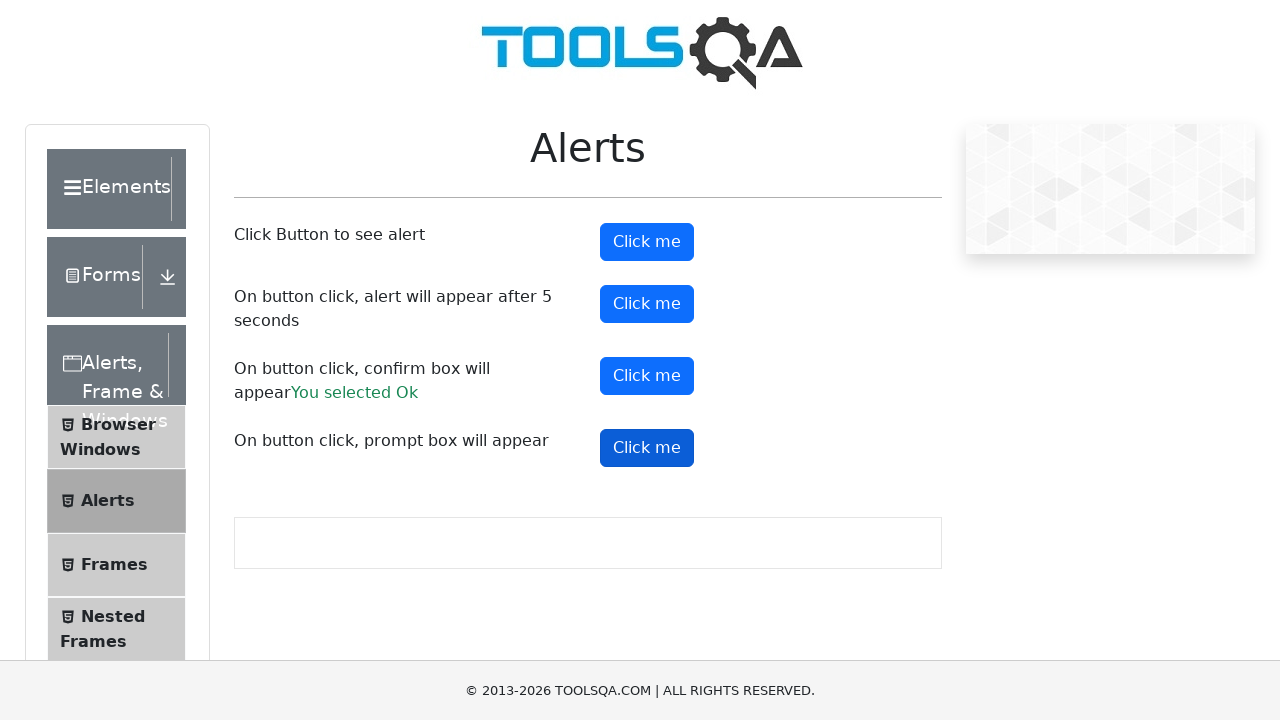